Tests adding and removing elements by clicking Add twice and Delete twice

Starting URL: https://the-internet.herokuapp.com/add_remove_elements/

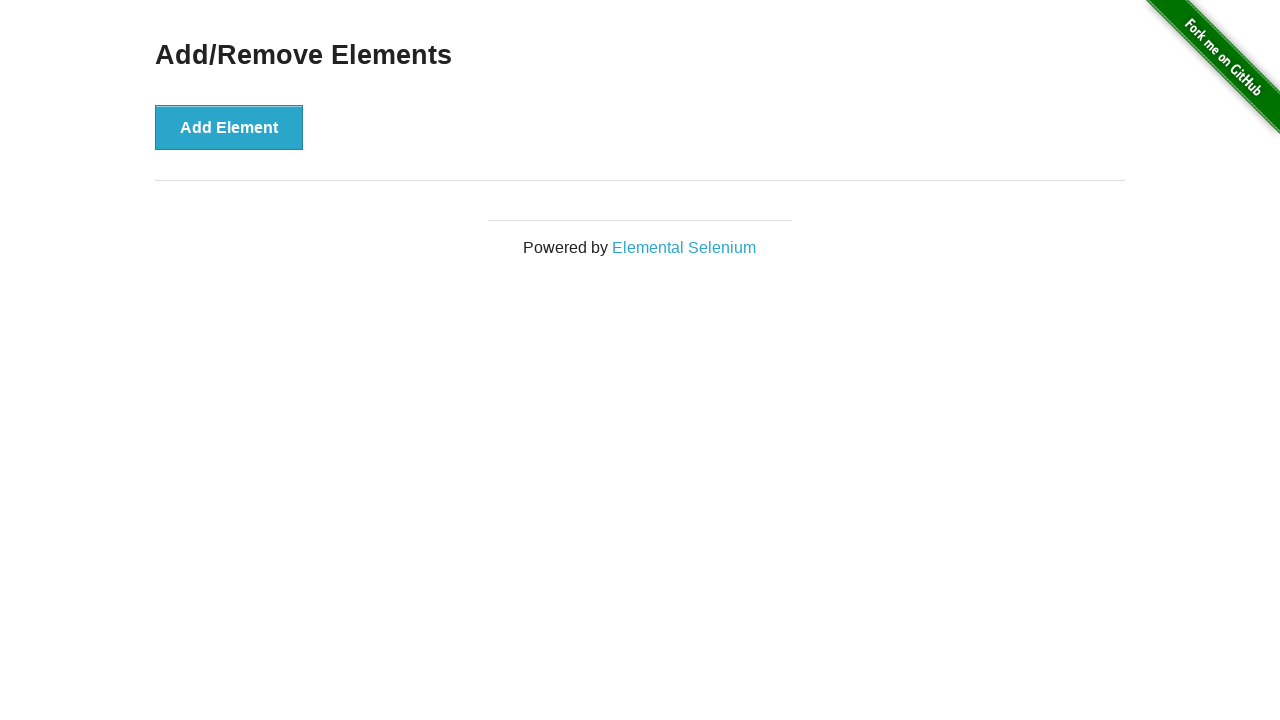

Navigated to Add/Remove Elements page
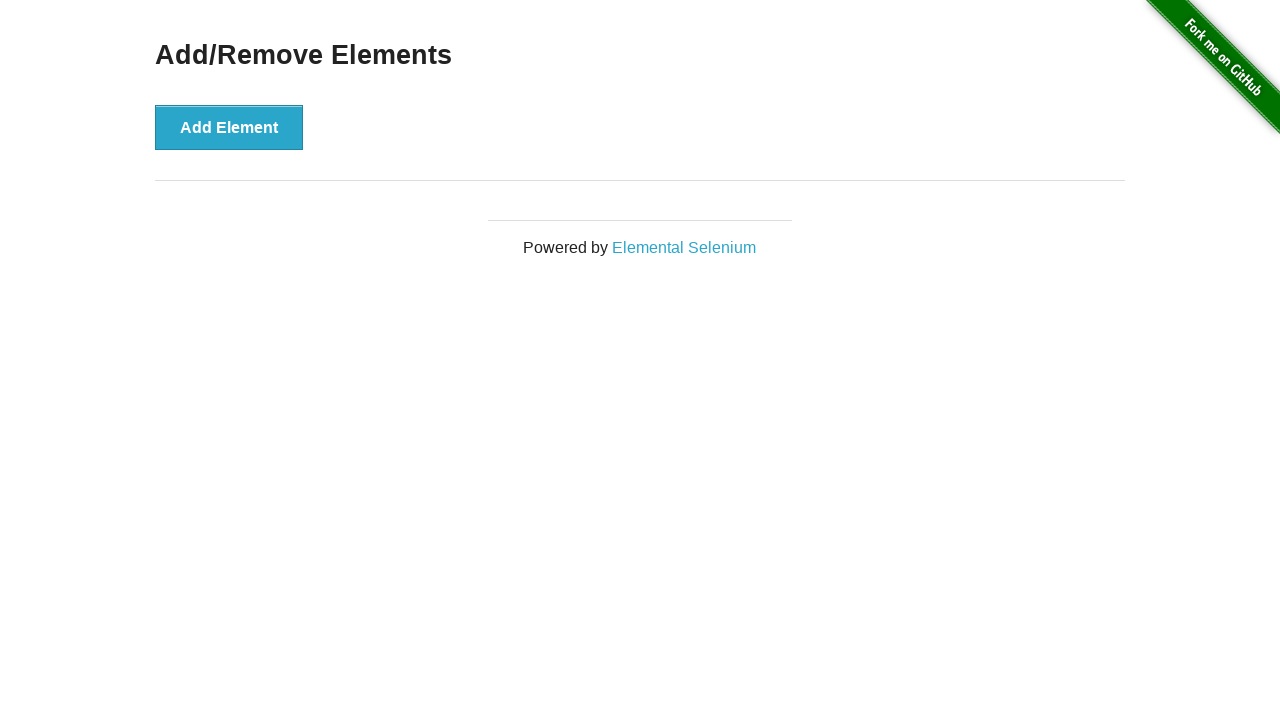

Clicked Add Element button (first time) at (229, 127) on .example button
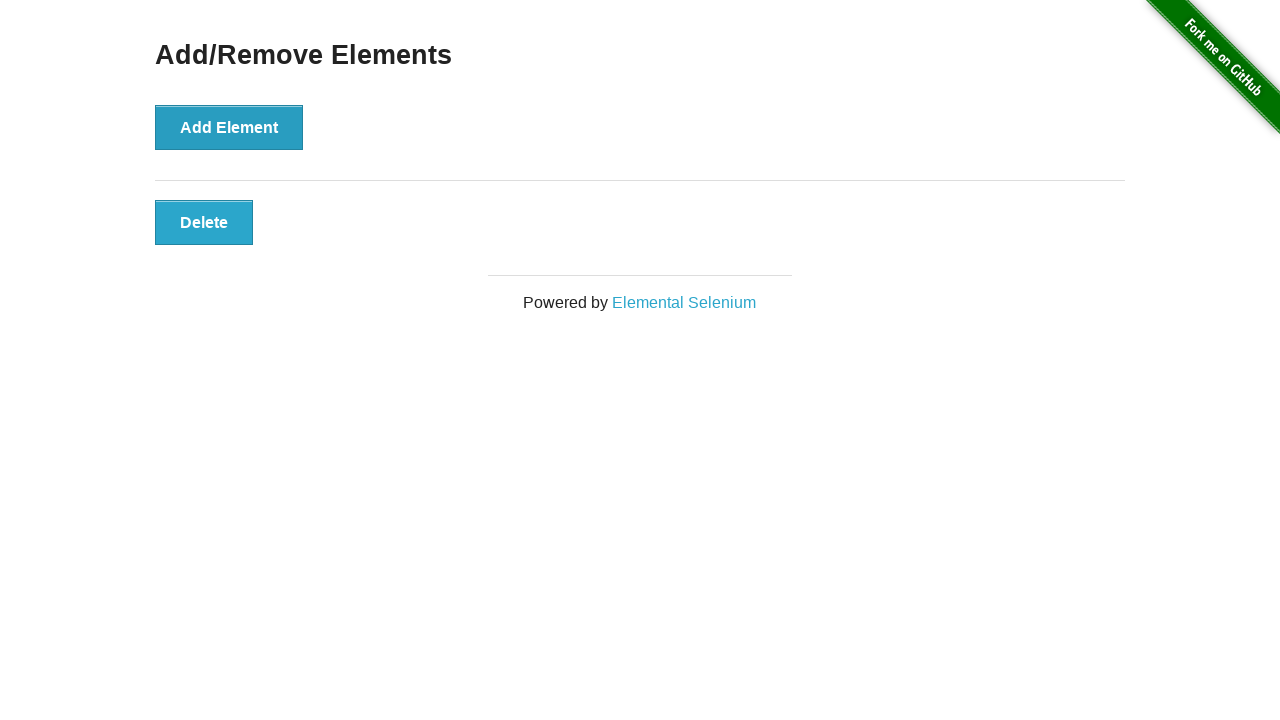

Clicked Add Element button (second time) at (229, 127) on .example button
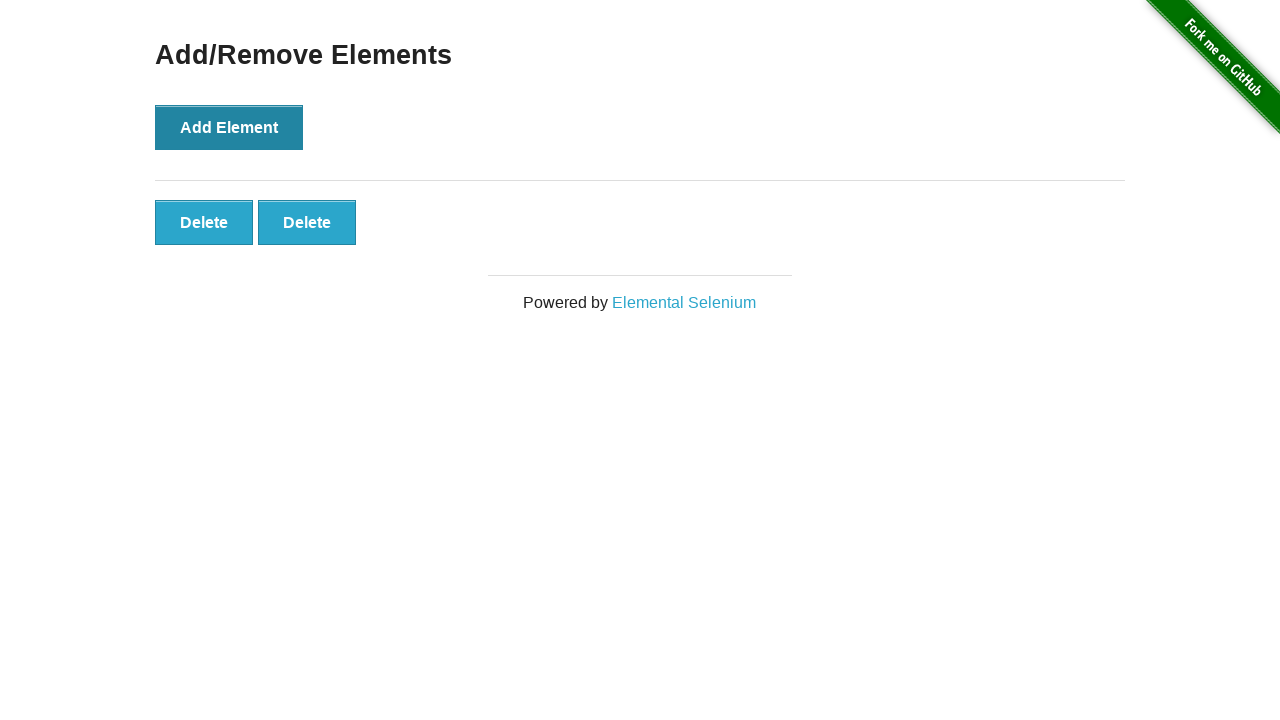

Clicked Delete button (first time) at (204, 222) on .added-manually
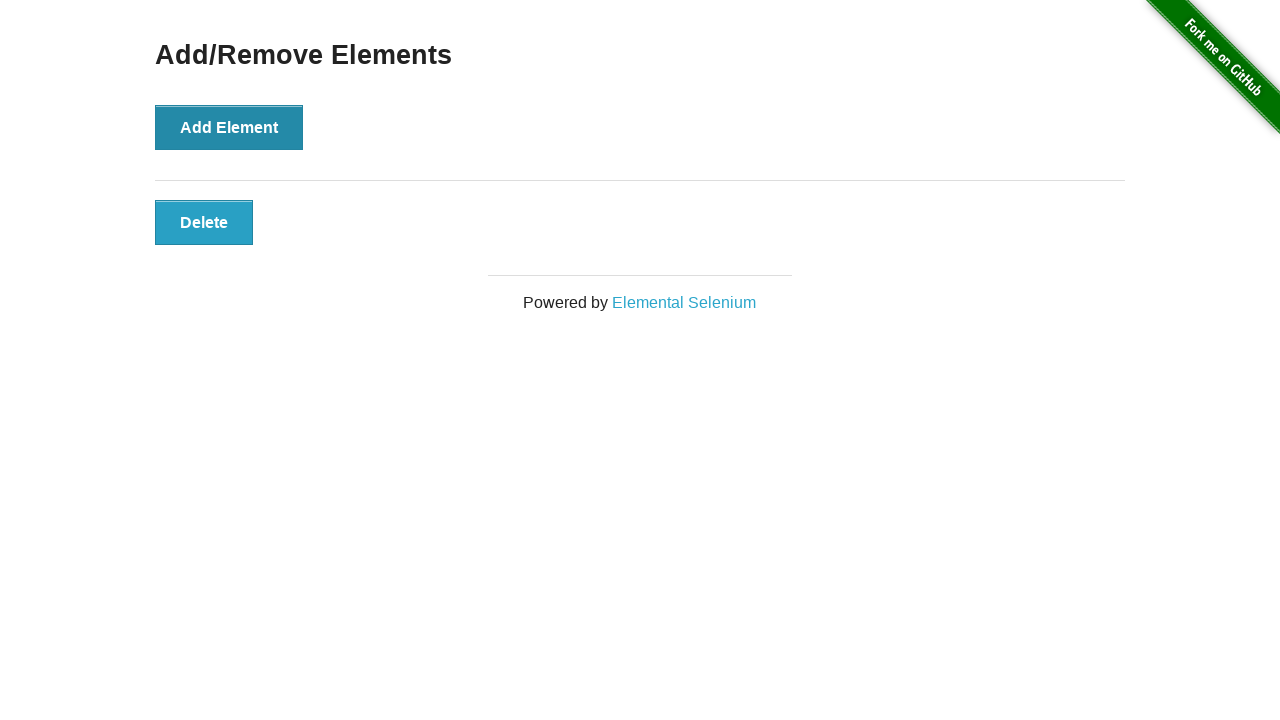

Clicked Delete button (second time) at (204, 222) on .added-manually
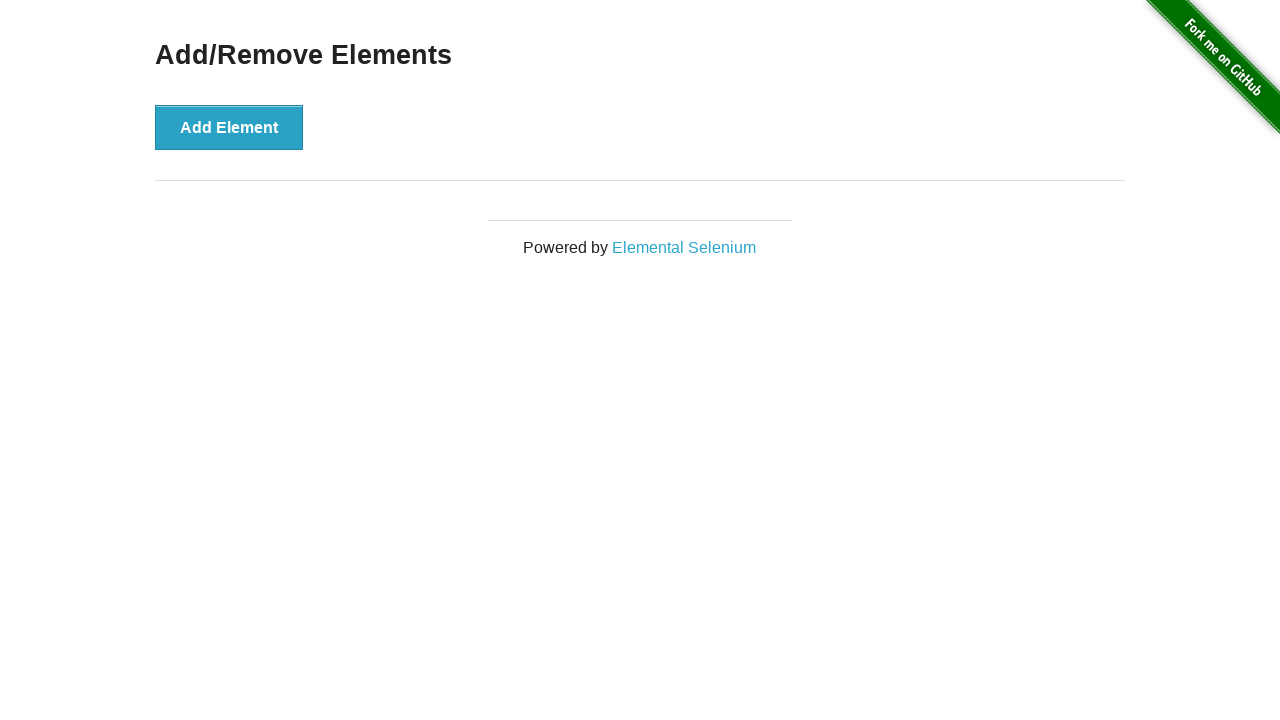

Verified all Delete buttons have been removed
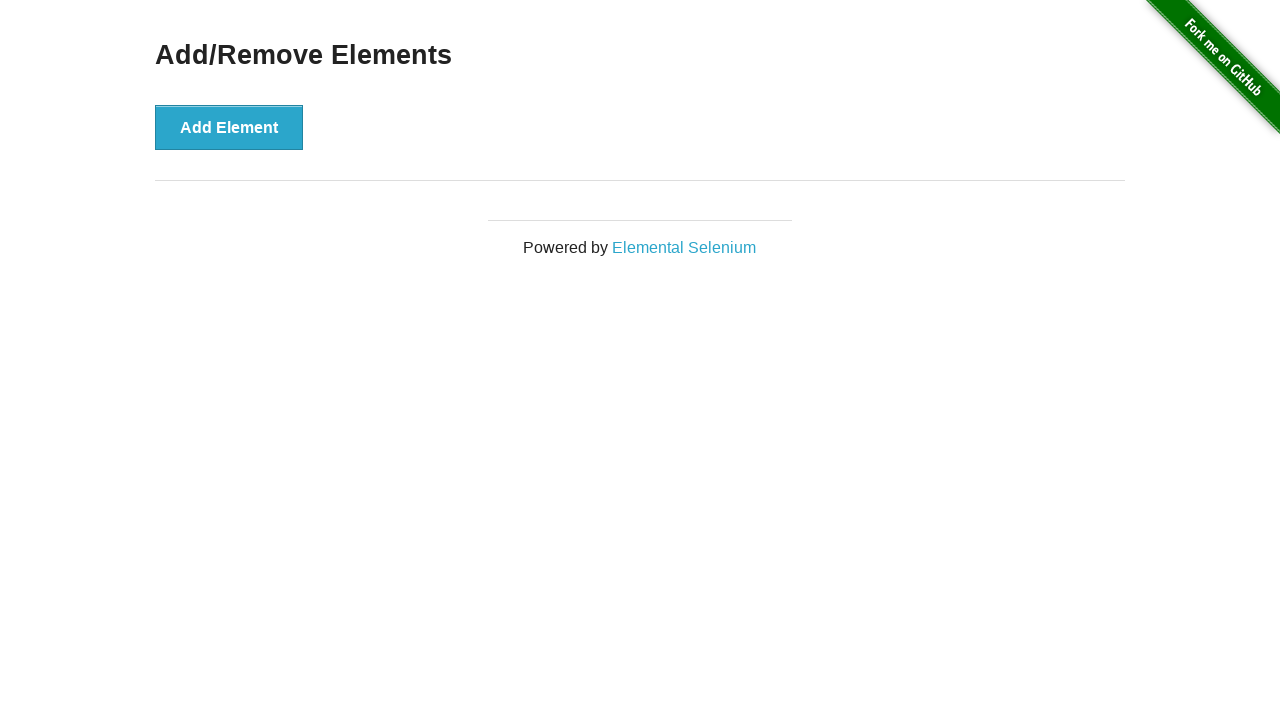

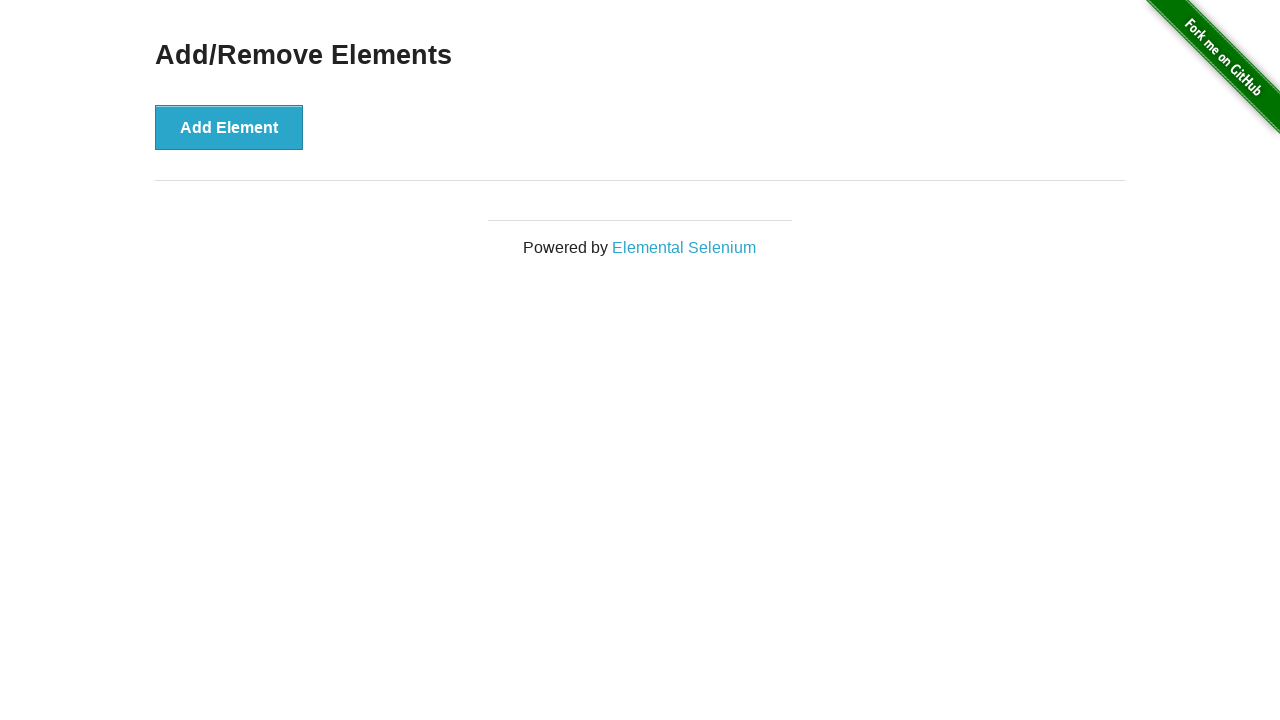